Tests checkbox functionality by verifying default states, clicking to toggle checkboxes, and confirming the state changes

Starting URL: https://practice.cydeo.com/checkboxes

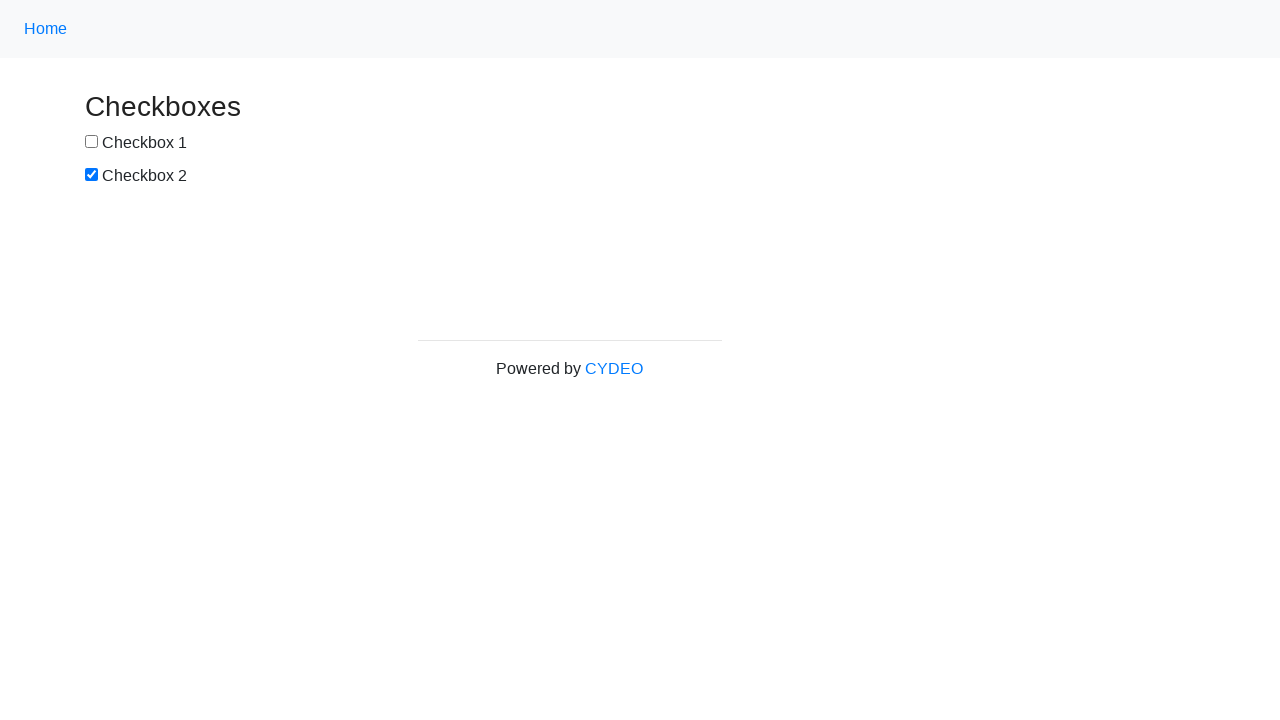

Located checkbox1 element
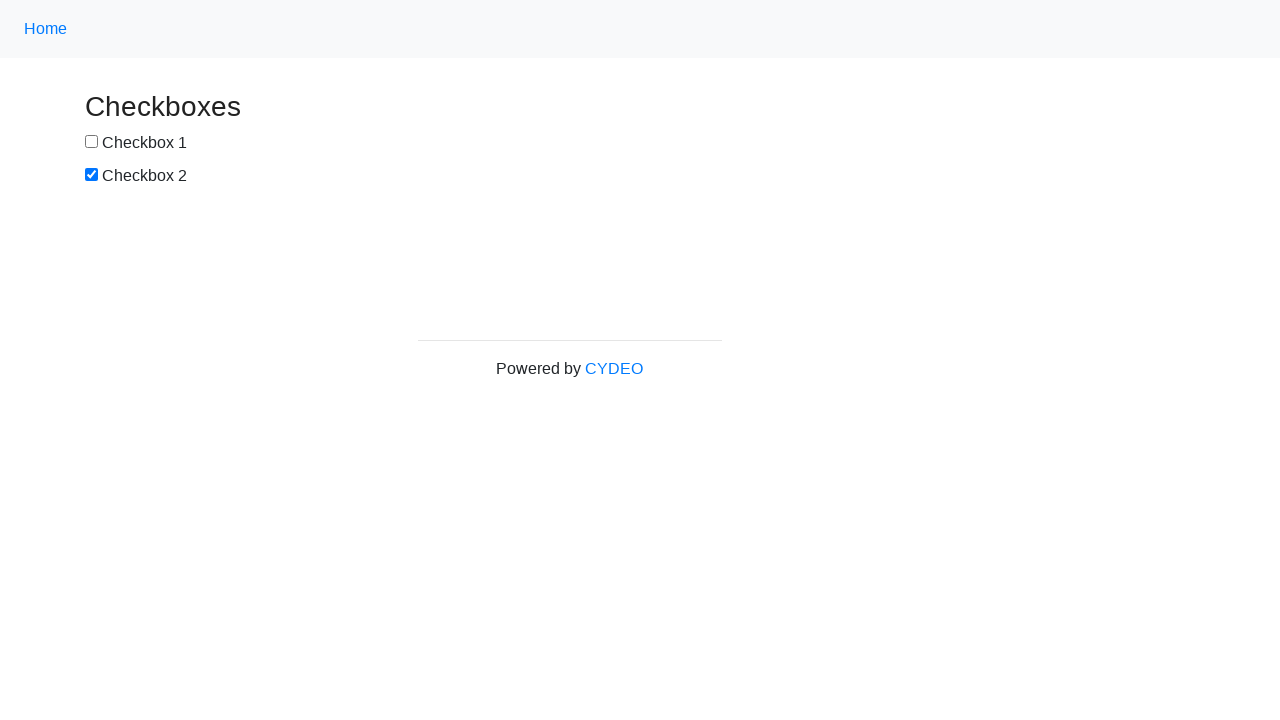

Located checkbox2 element
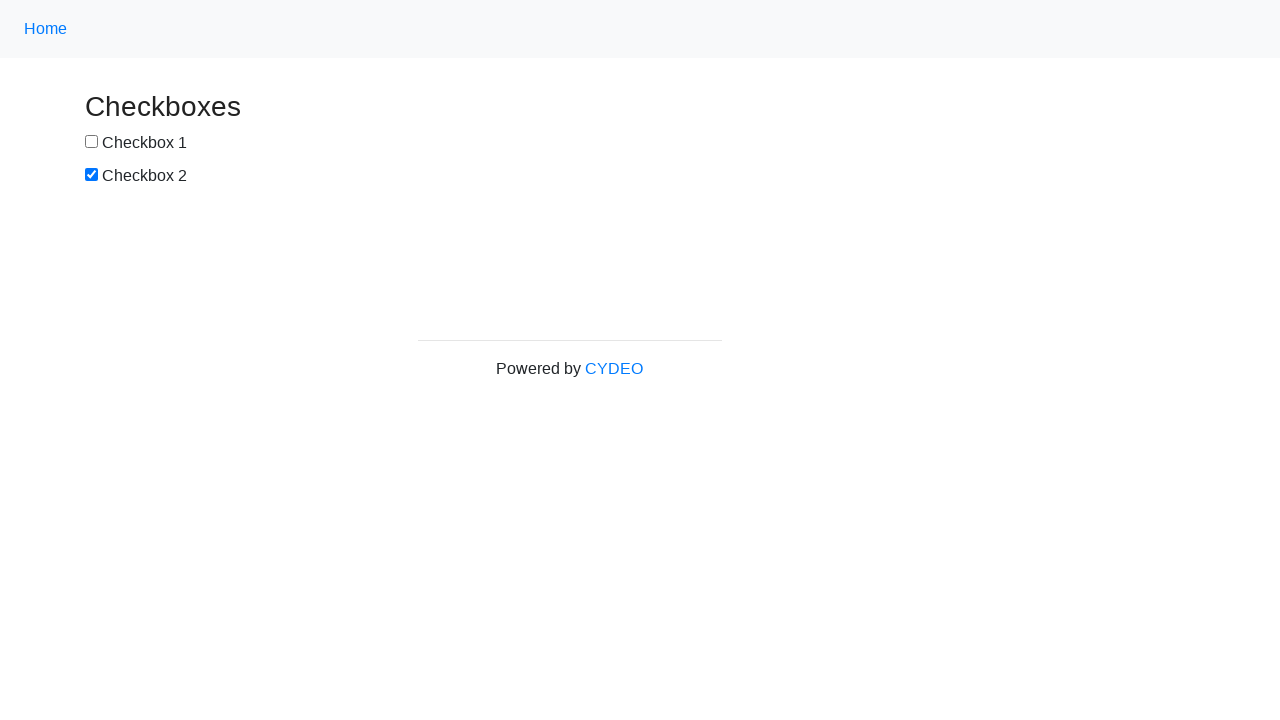

Verified checkbox1 is not selected by default
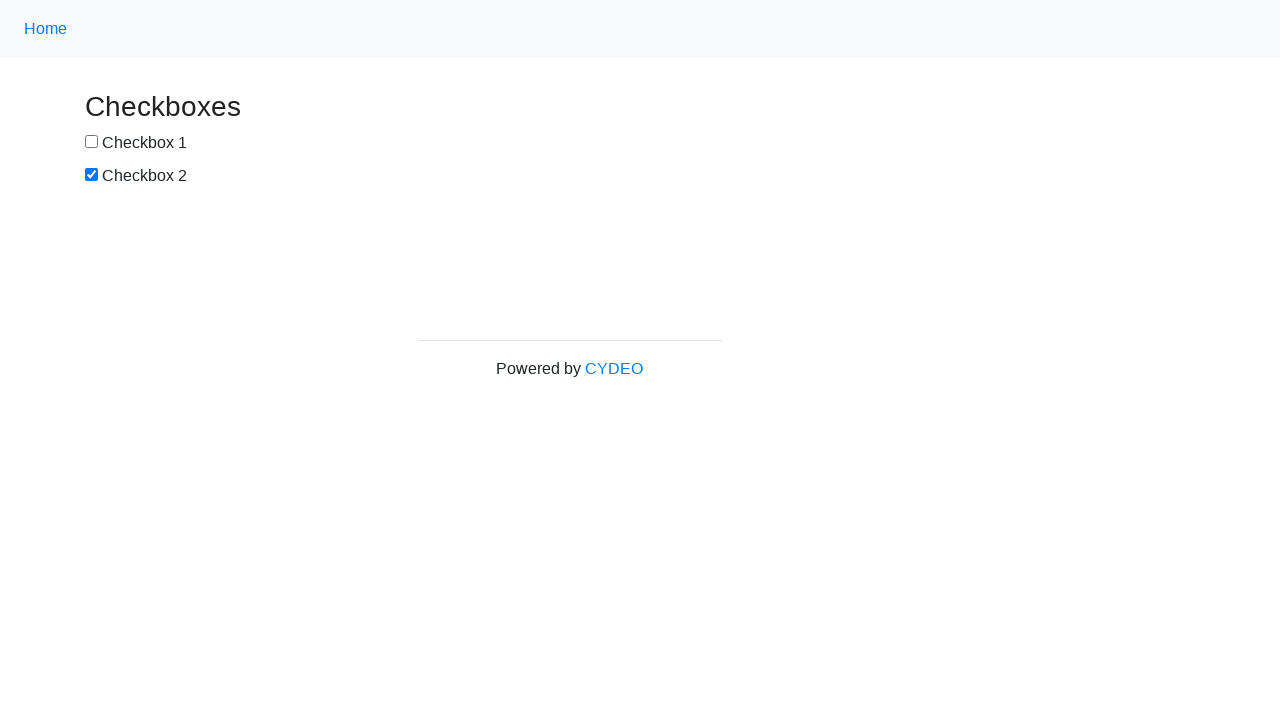

Verified checkbox2 is selected by default
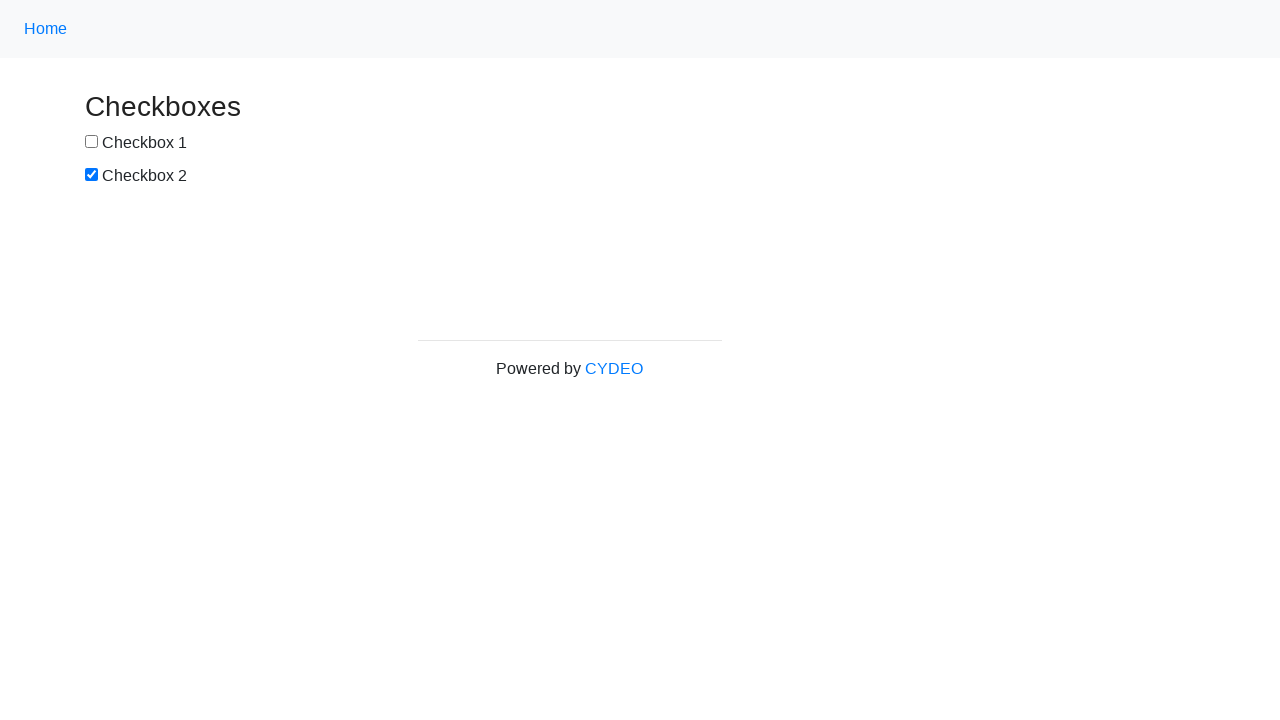

Clicked checkbox1 to select it at (92, 142) on input[name='checkbox1']
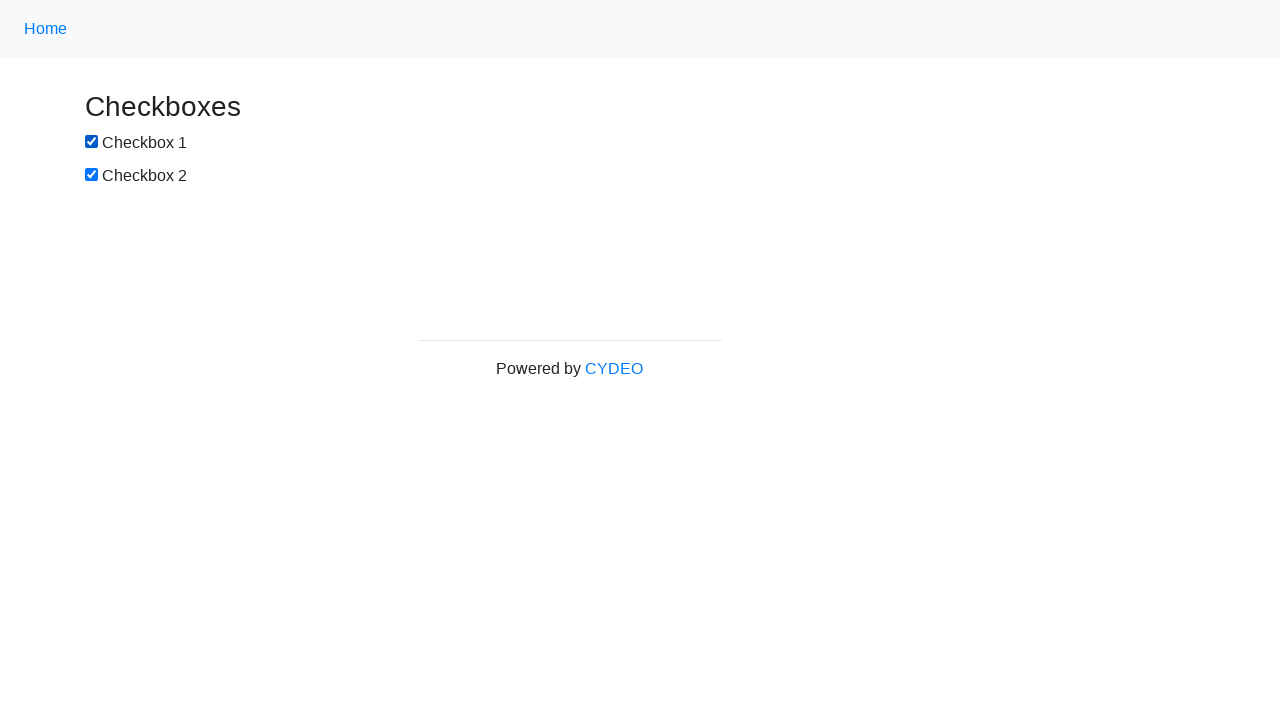

Clicked checkbox2 to deselect it at (92, 175) on input[name='checkbox2']
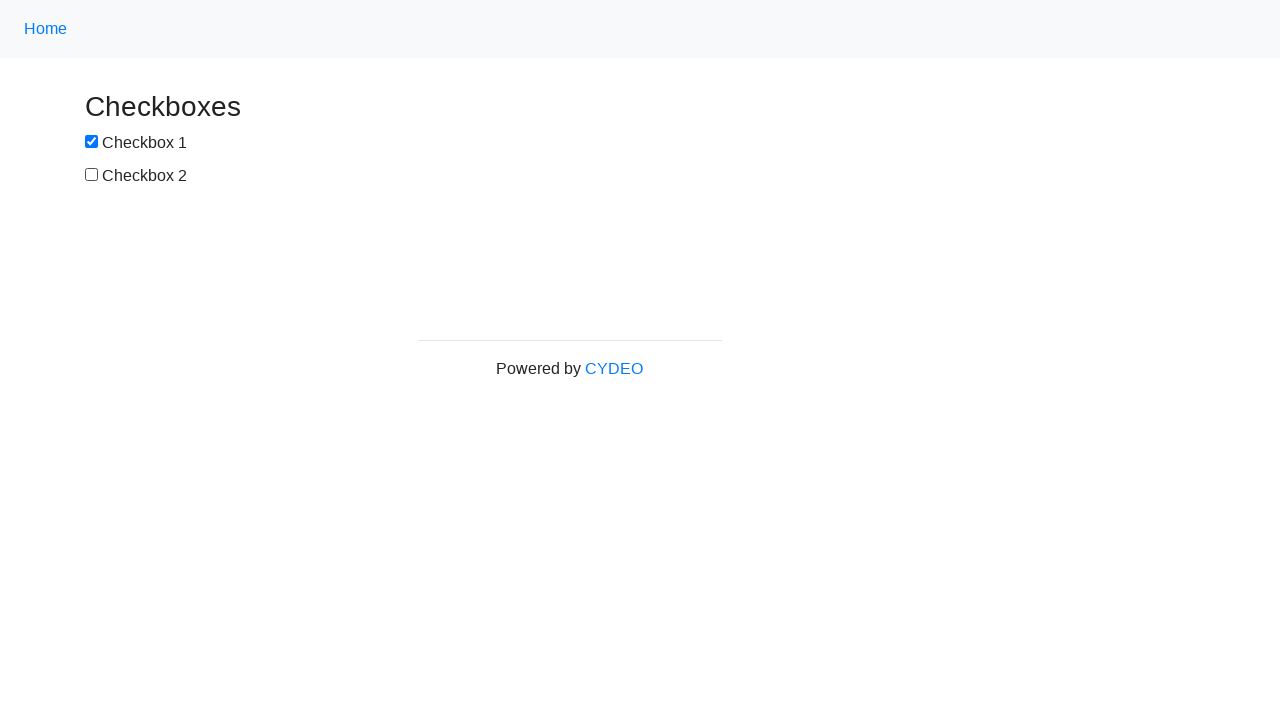

Verified checkbox1 is now selected after clicking
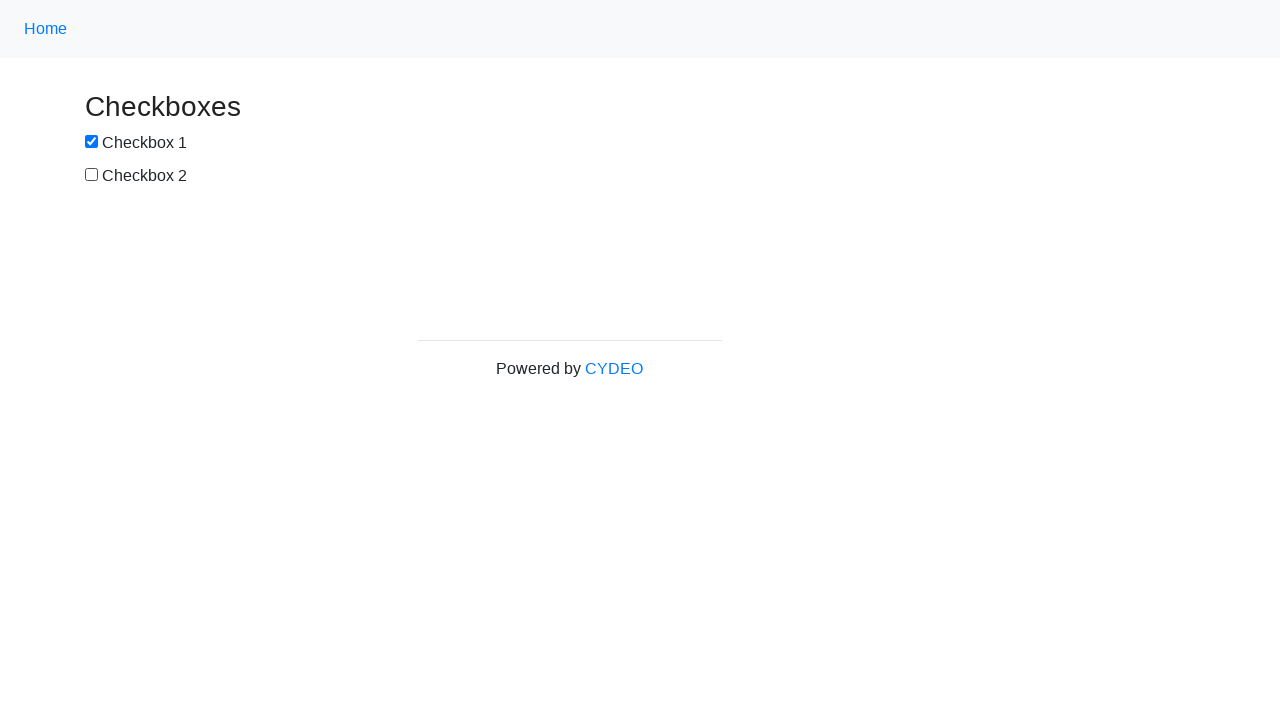

Verified checkbox2 is now deselected after clicking
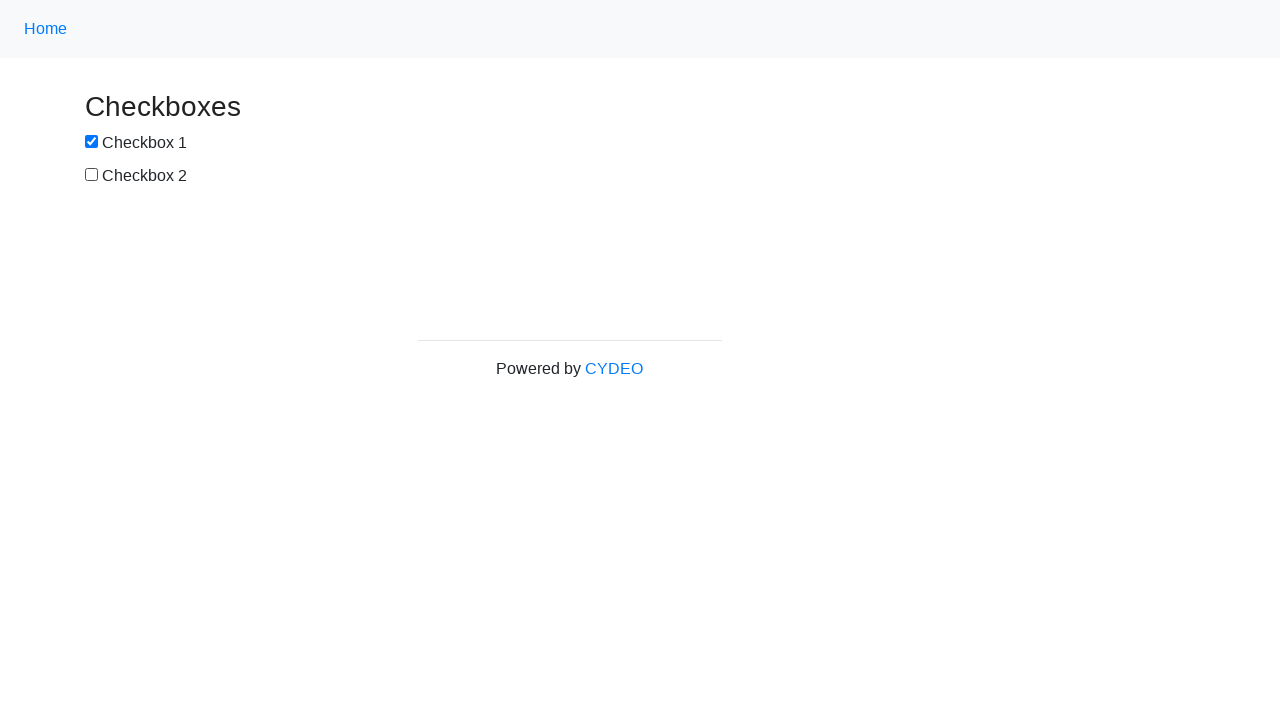

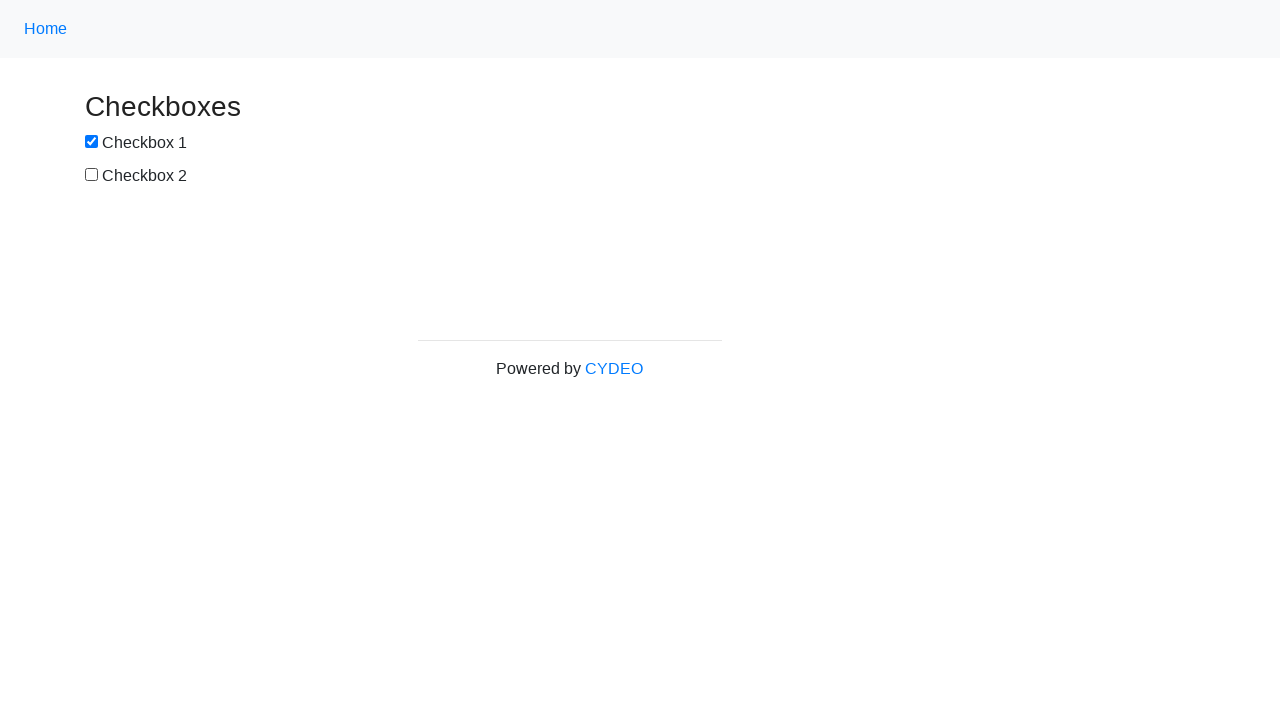